Waits for price to reach $100, clicks book button, solves a math problem and submits the answer

Starting URL: http://suninjuly.github.io/explicit_wait2.html

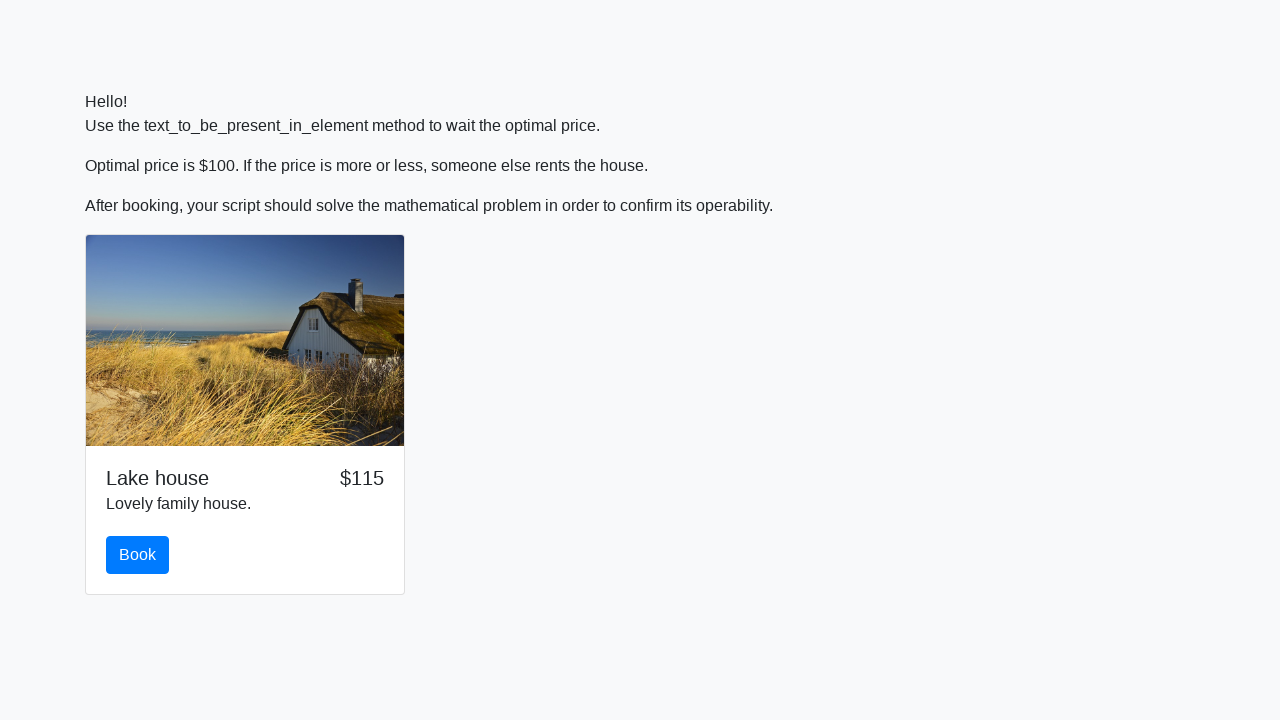

Waited for price to reach $100
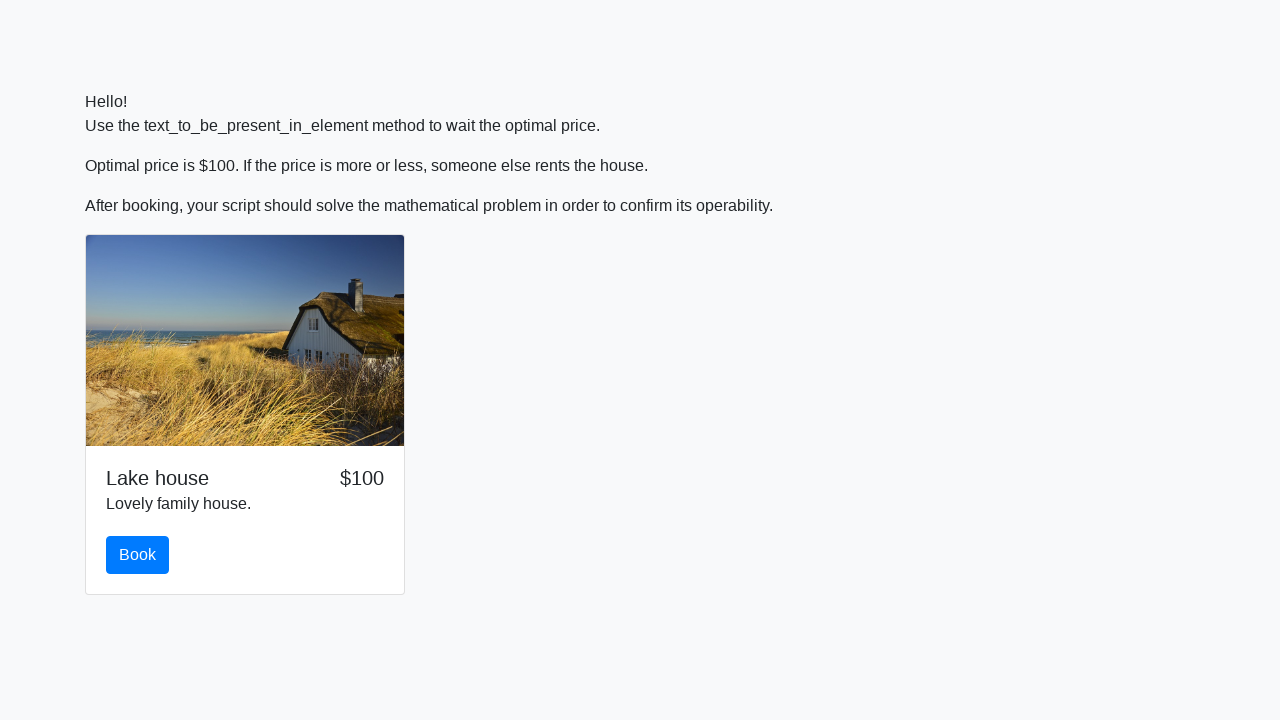

Clicked the book button at (138, 555) on #book
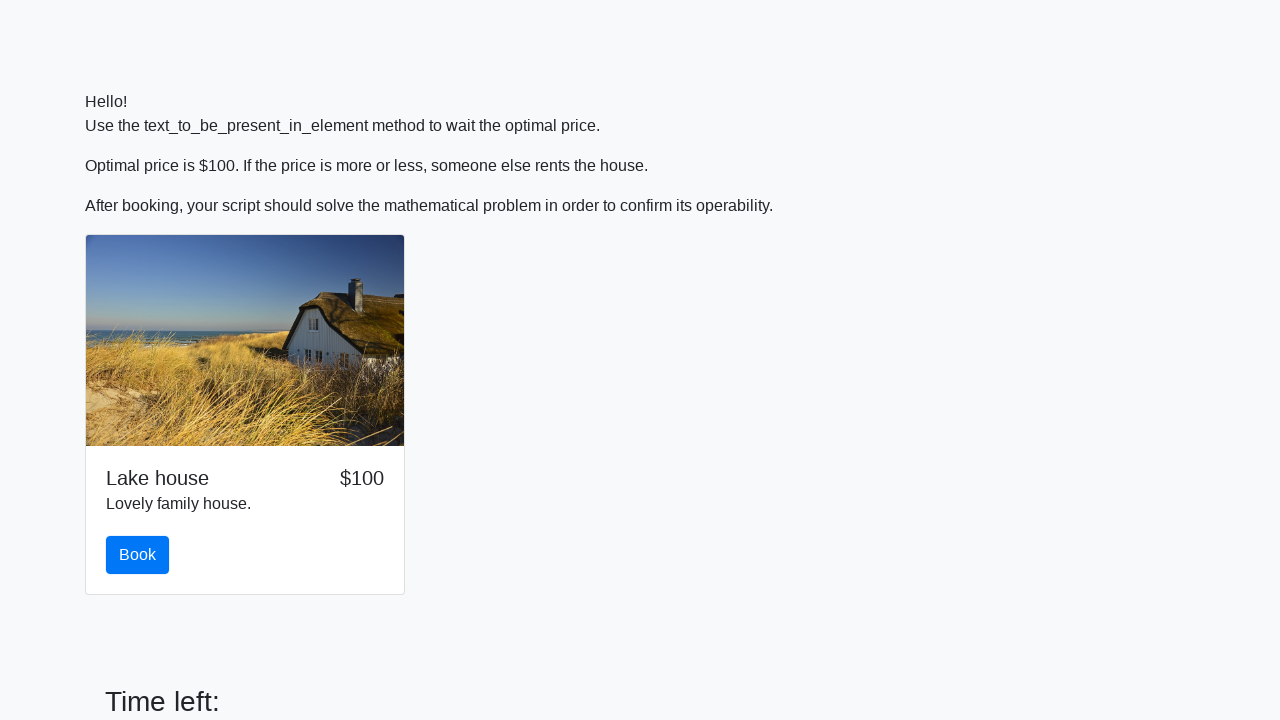

Retrieved value to calculate: 242
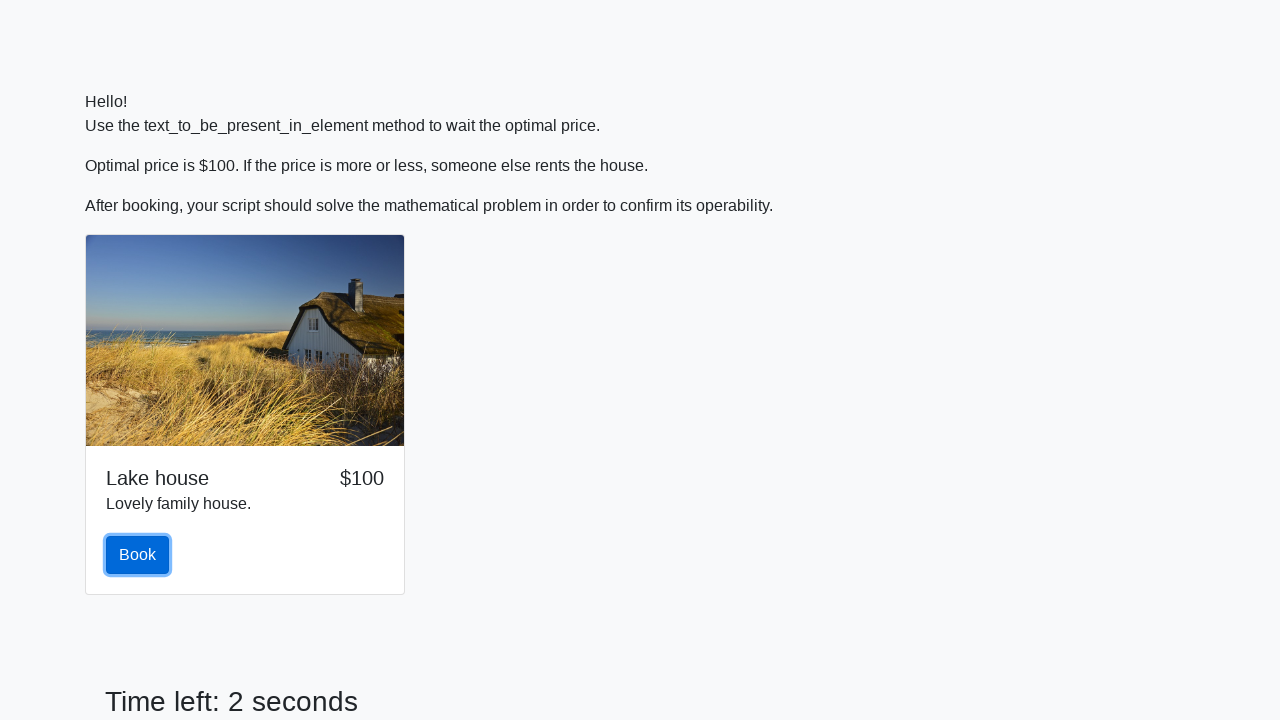

Calculated math result: 0.15404458010061722
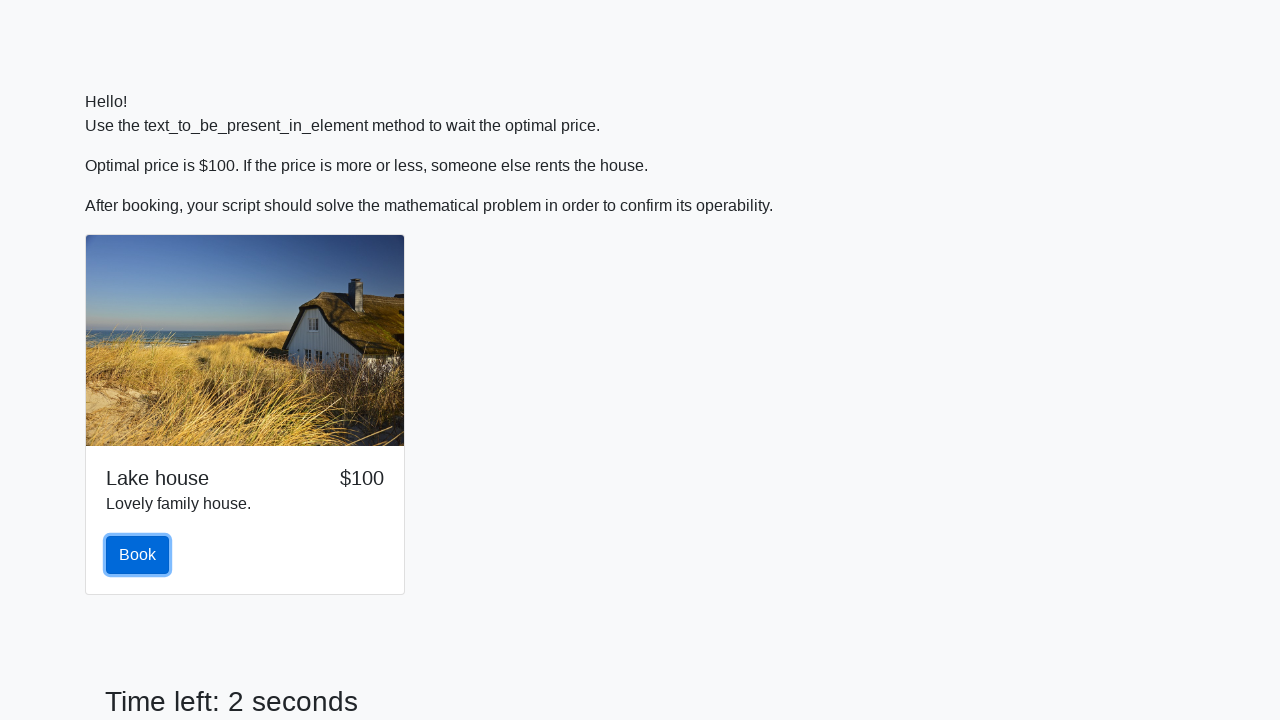

Filled answer field with calculated result on input#answer
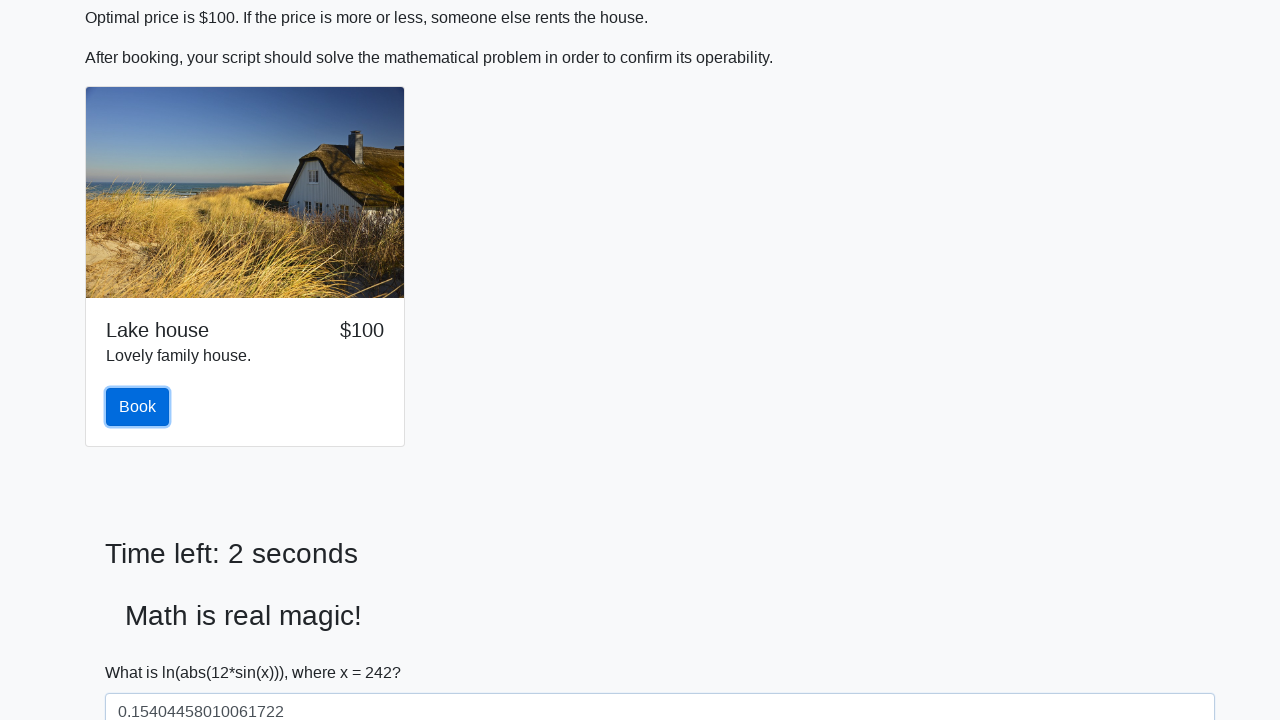

Clicked submit button to solve at (143, 651) on #solve.btn.btn-primary
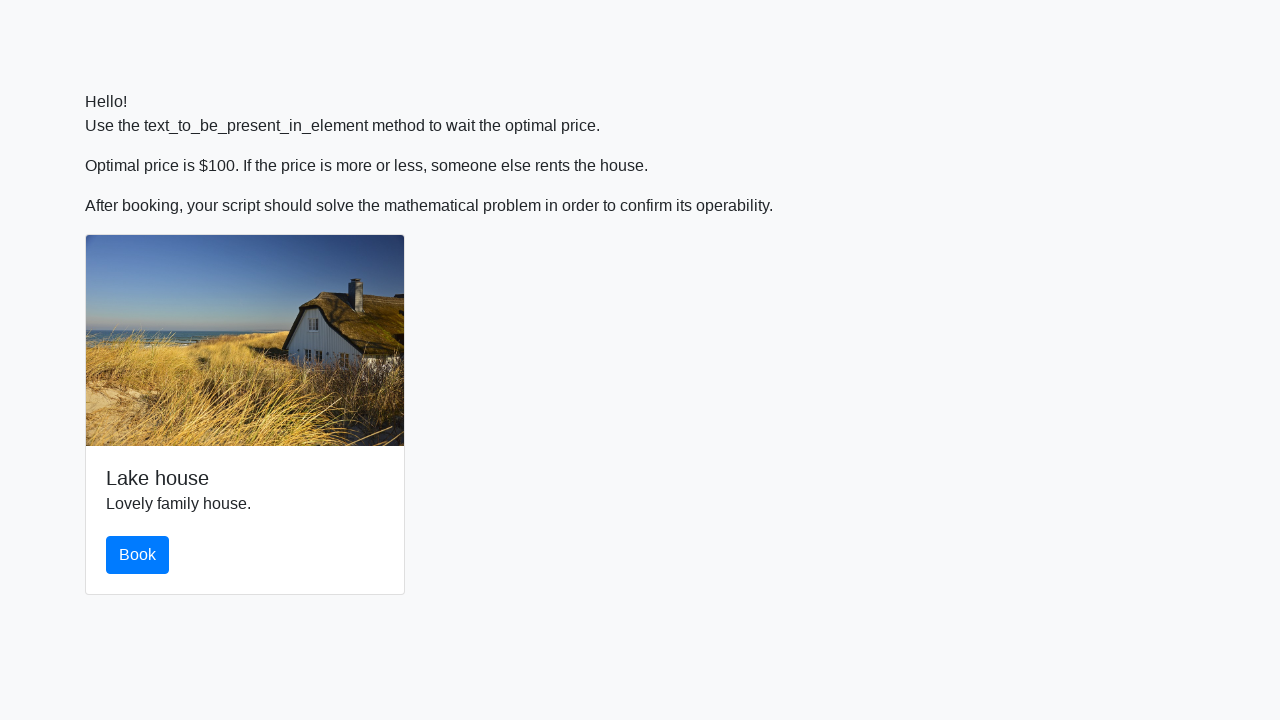

Waited 10 seconds to see result
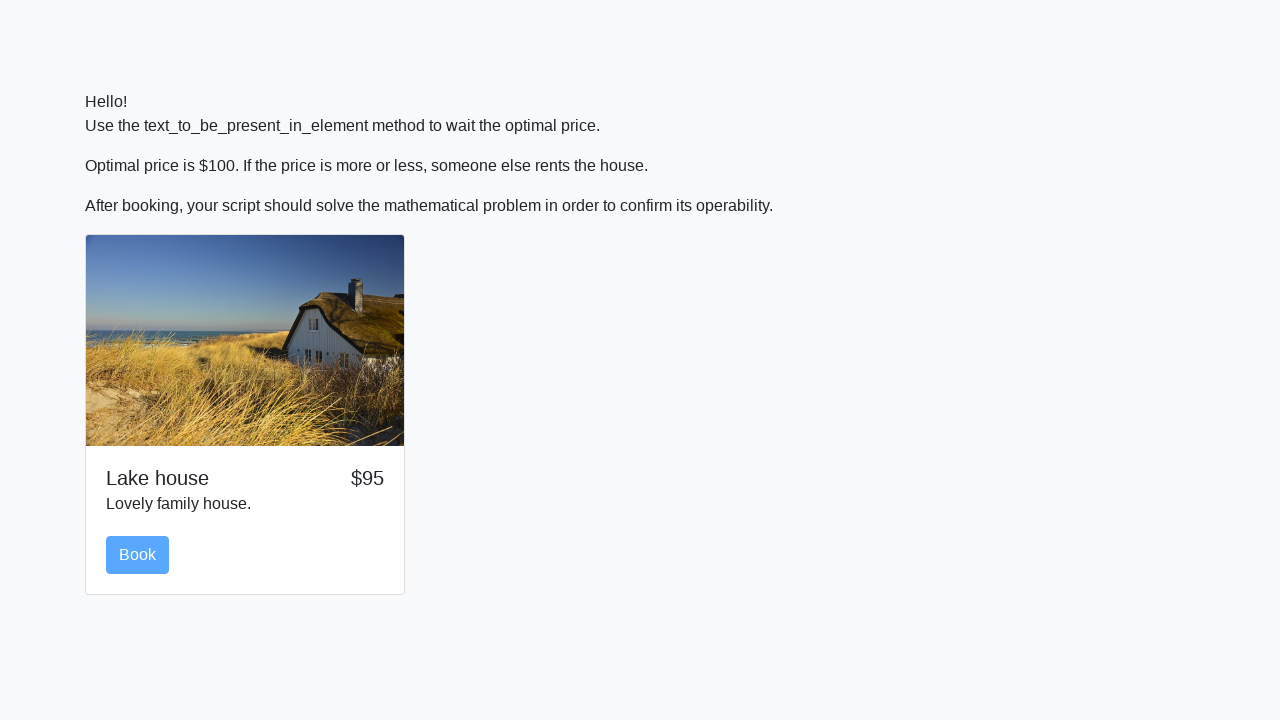

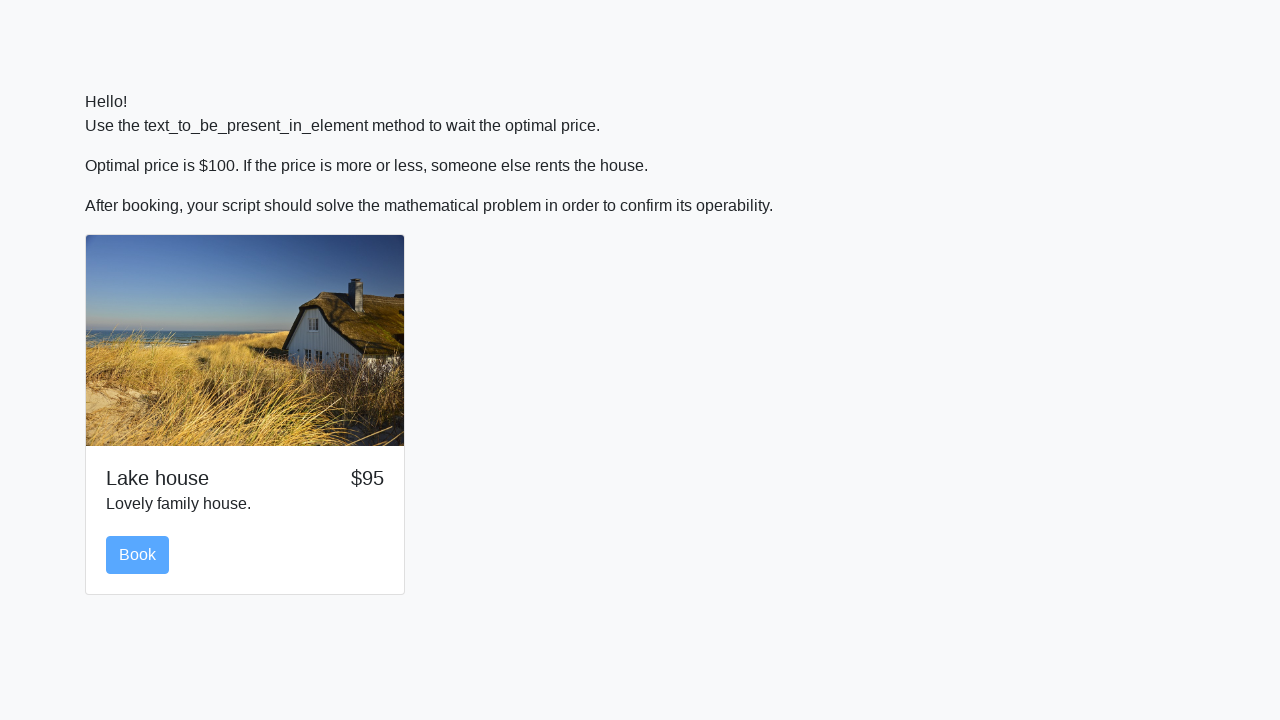